Tests right-click (context menu) functionality by performing a context click on a button element and verifying the context menu appears

Starting URL: https://swisnl.github.io/jQuery-contextMenu/demo.html

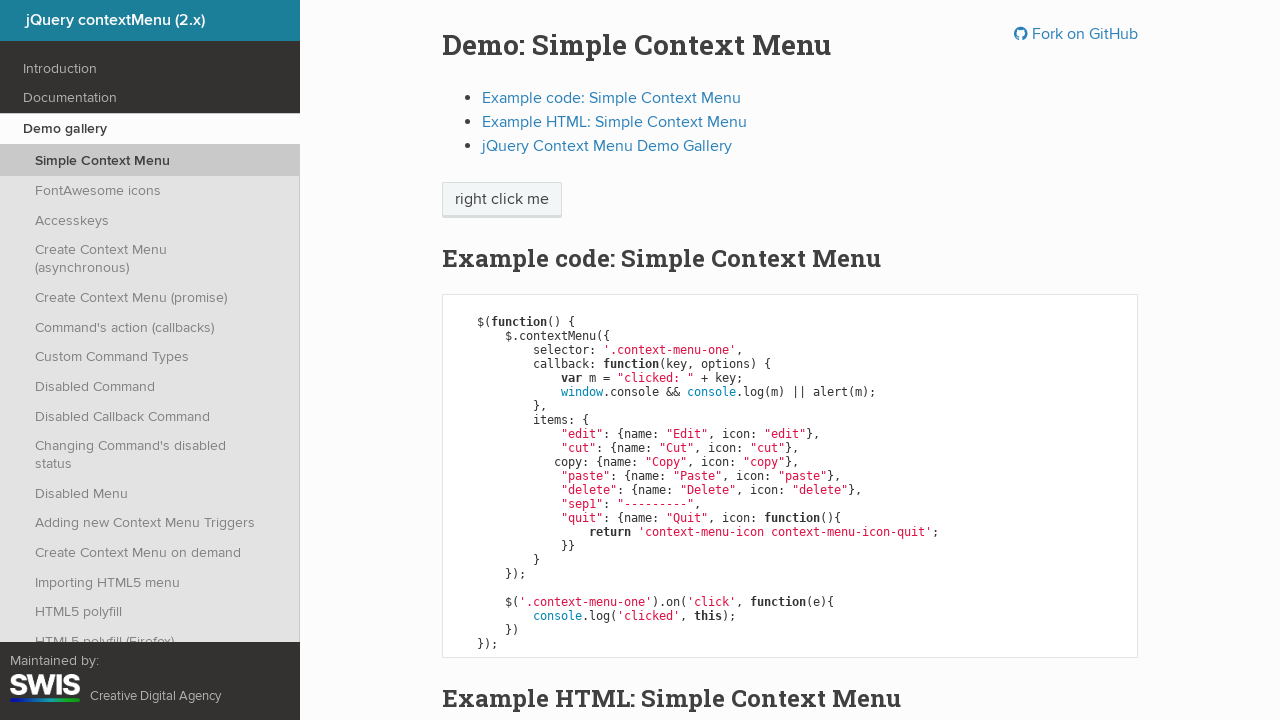

Located the right-click target button element
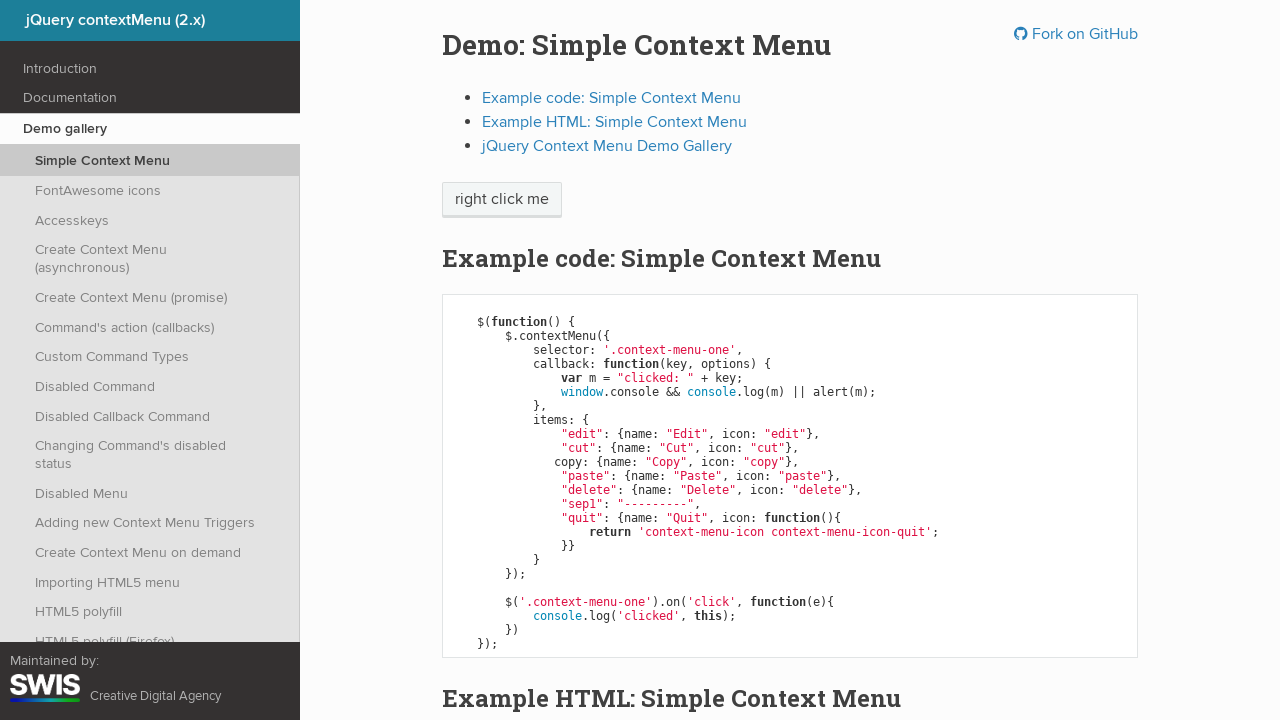

Performed right-click on the button element at (502, 200) on span.context-menu-one.btn.btn-neutral
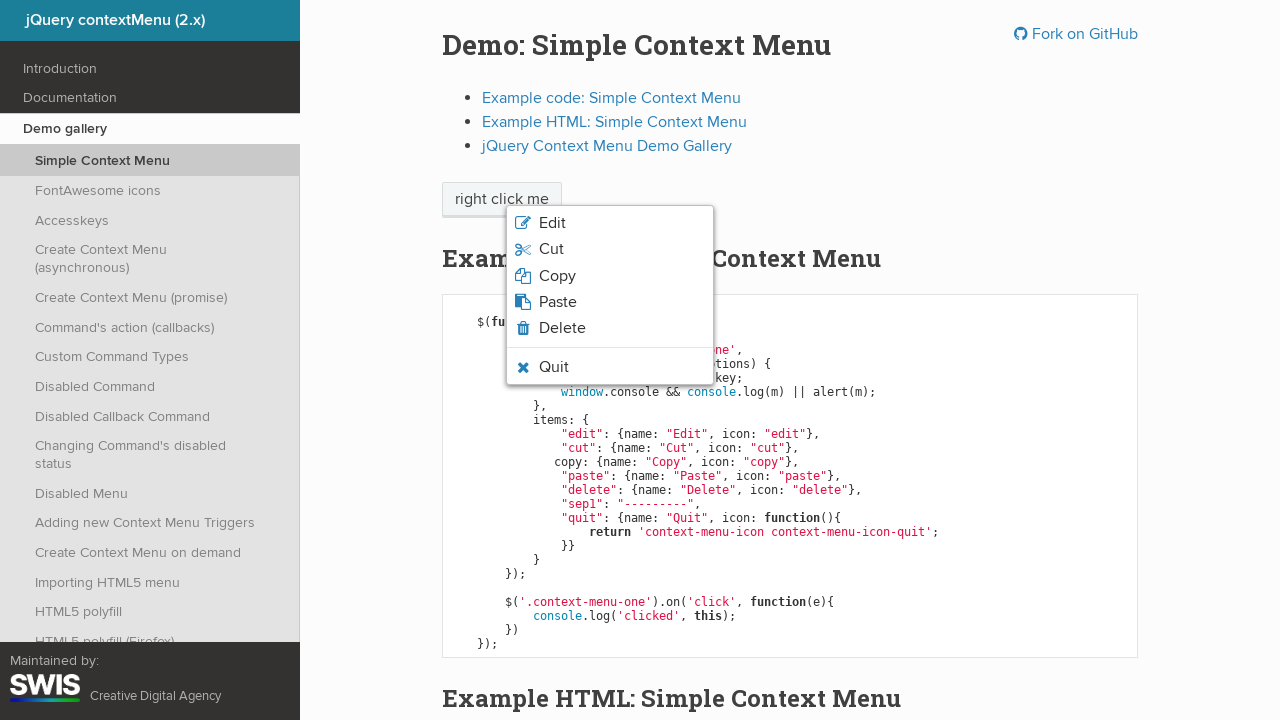

Context menu appeared and is now visible
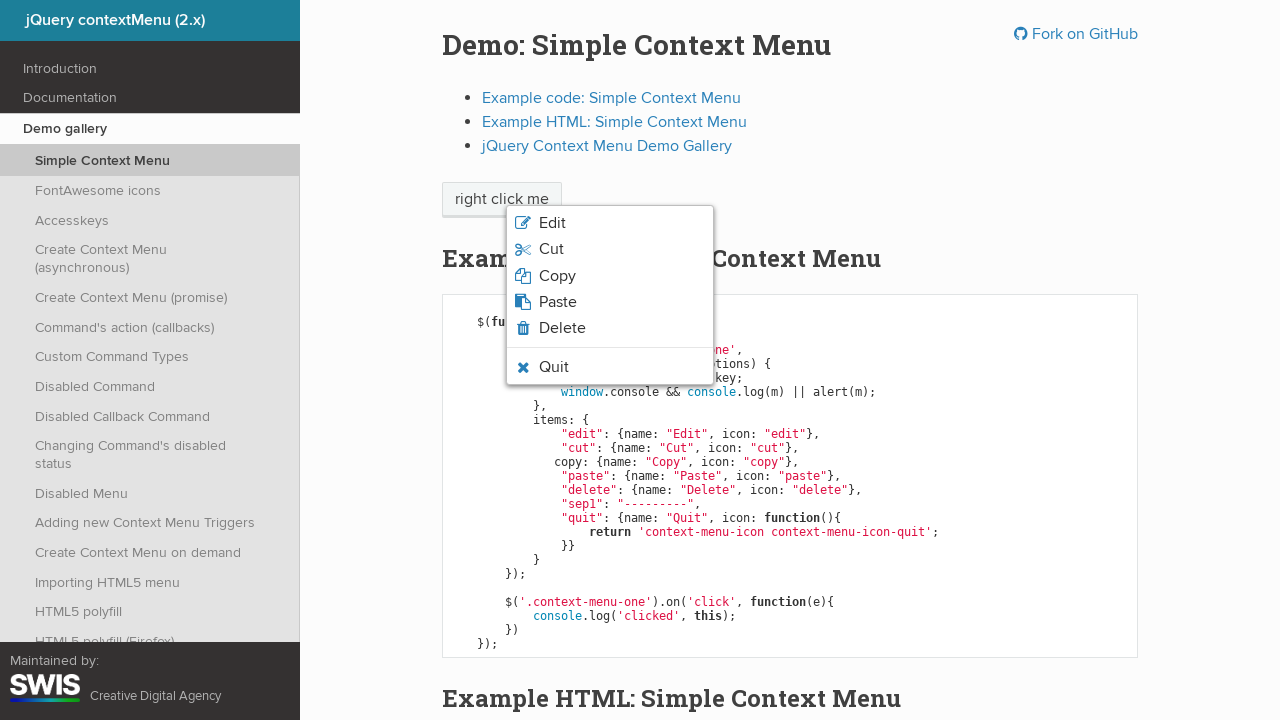

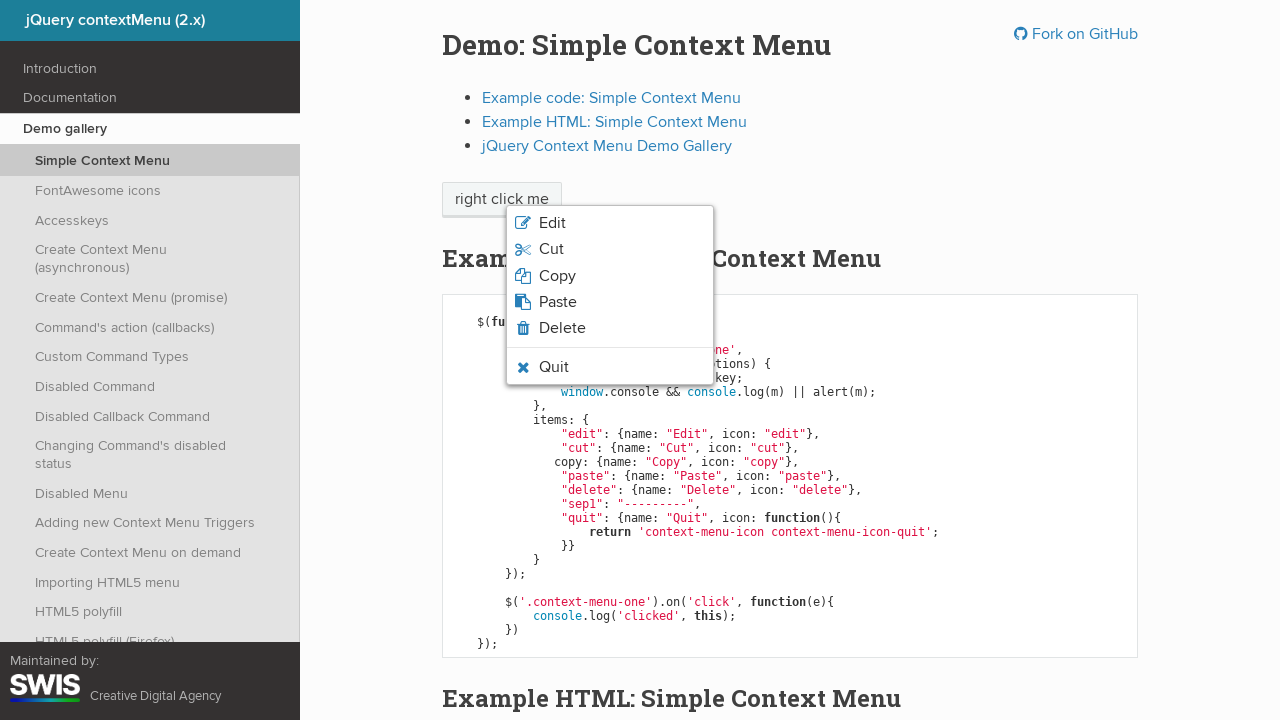